Tests that an element doesn't exist immediately after clicking the adder button, demonstrating the need for waits

Starting URL: https://www.selenium.dev/selenium/web/dynamic.html

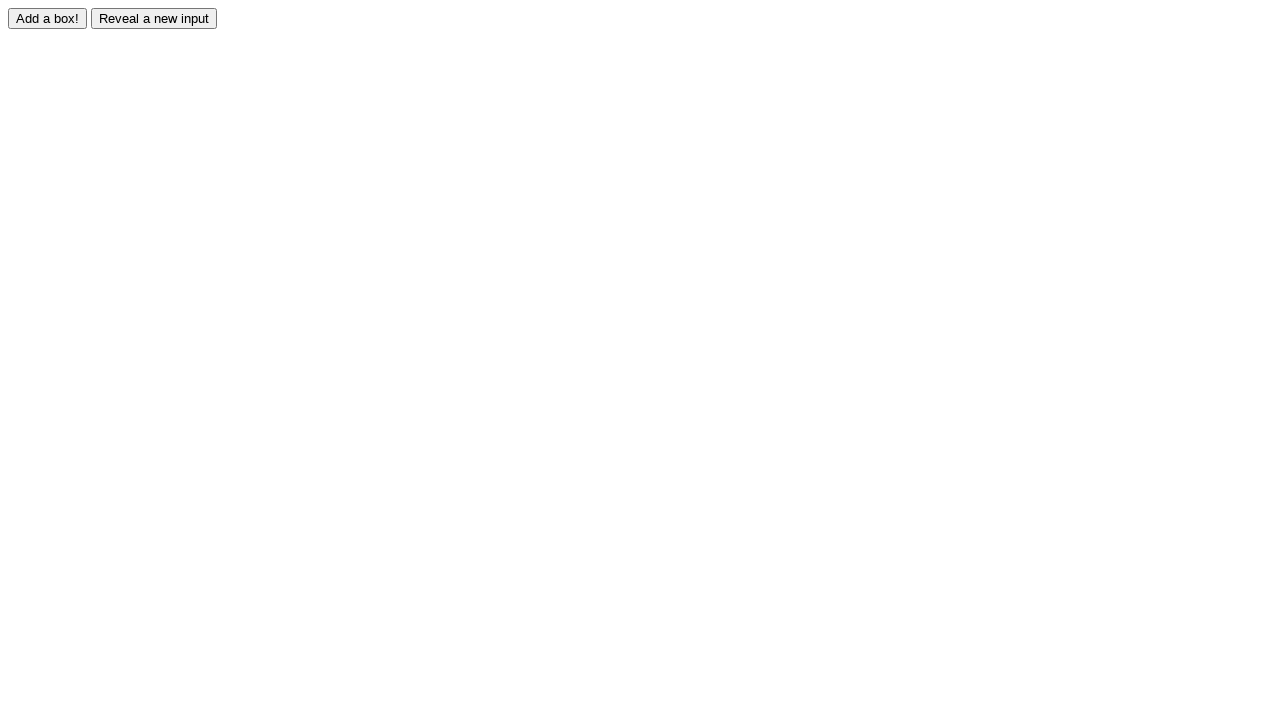

Navigated to dynamic element test page
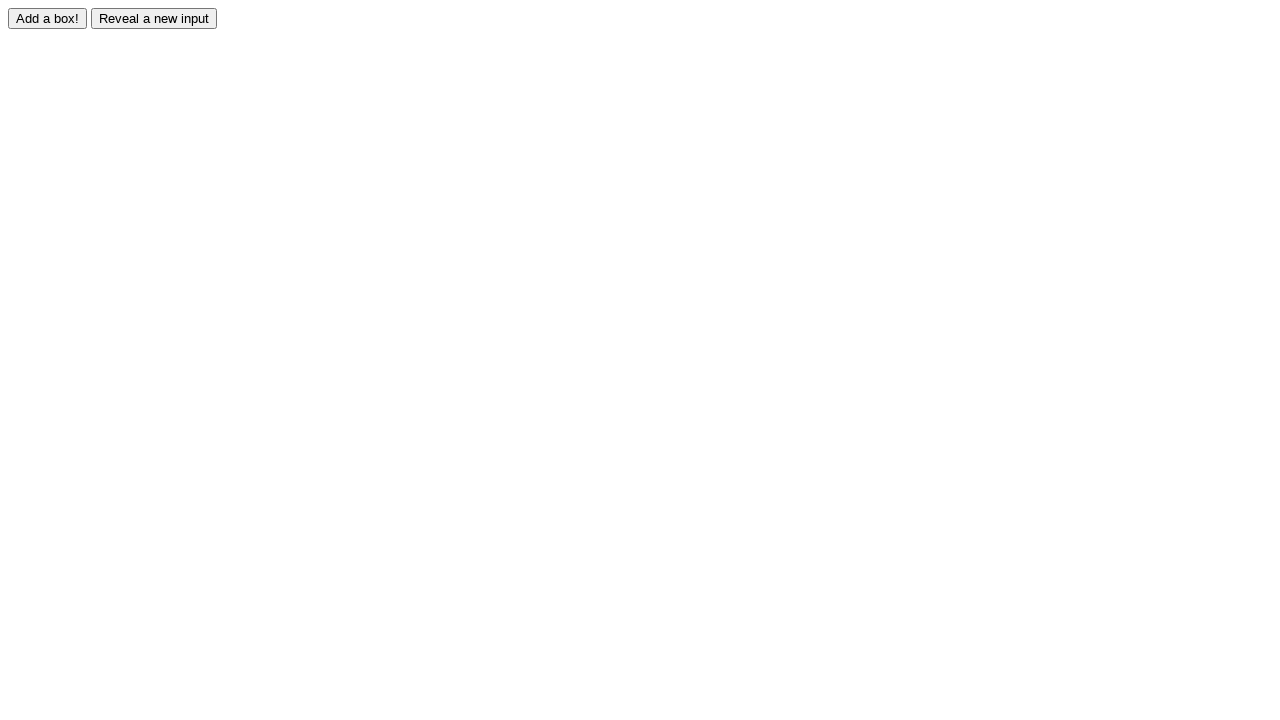

Clicked the adder button at (48, 18) on #adder
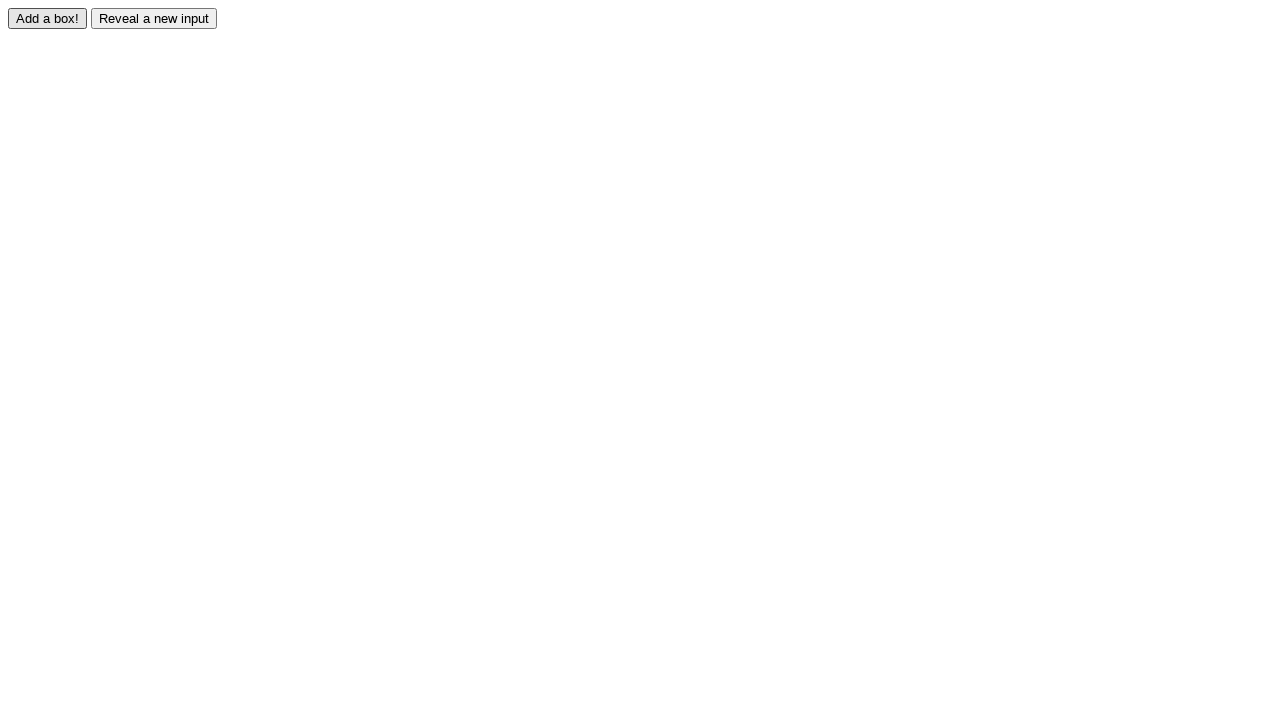

Element #box0 did not appear within timeout (expected behavior)
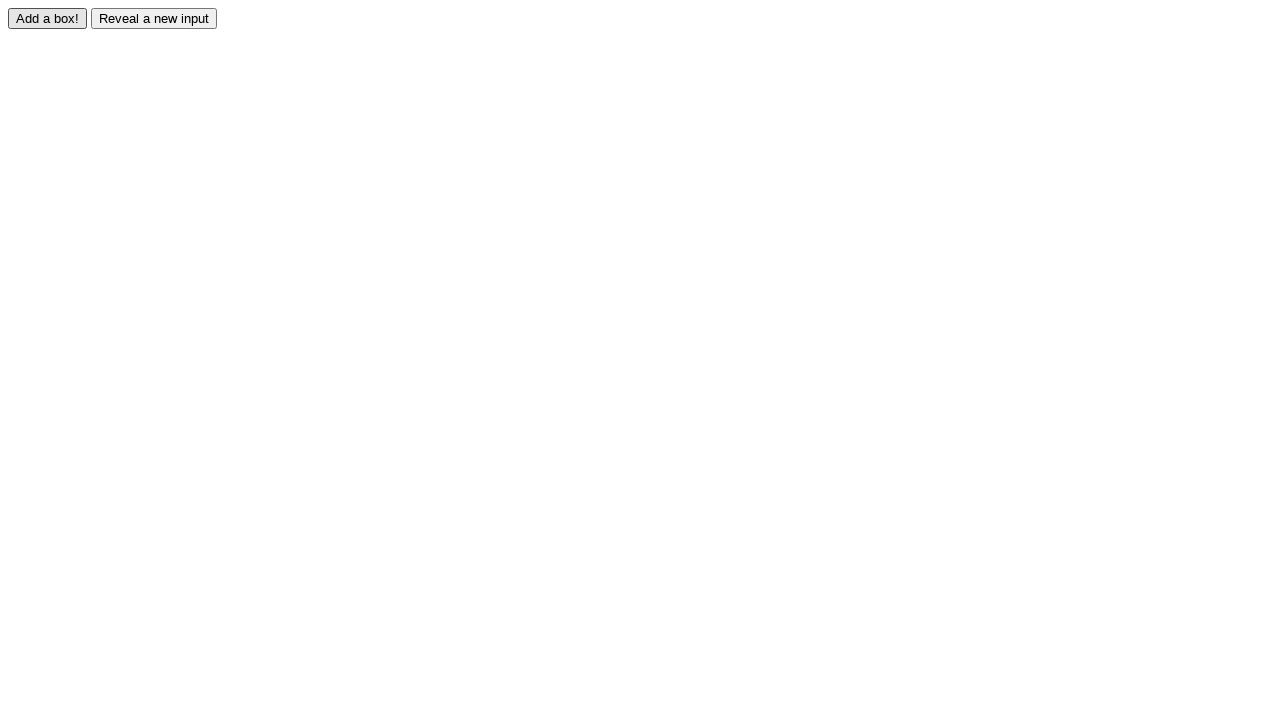

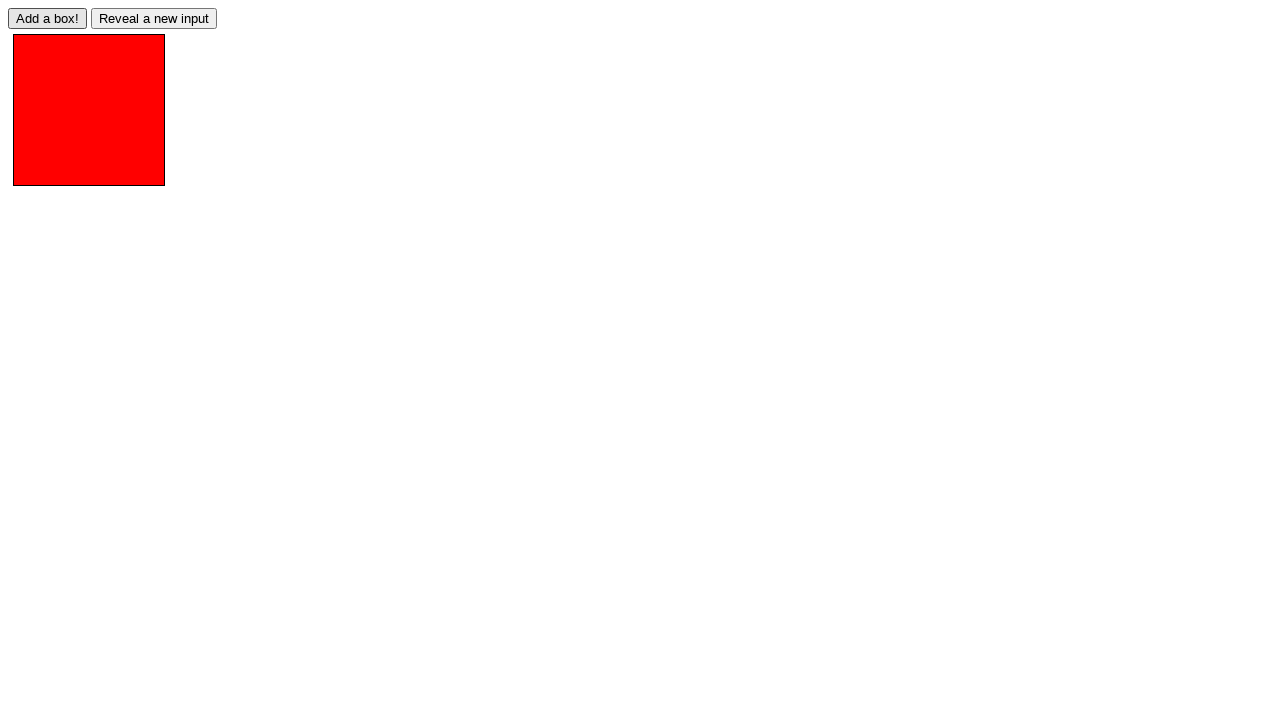